Tests table sorting functionality and searches for a specific item ("Rice") using pagination, then retrieves its price

Starting URL: https://rahulshettyacademy.com/seleniumPractise/#/offers

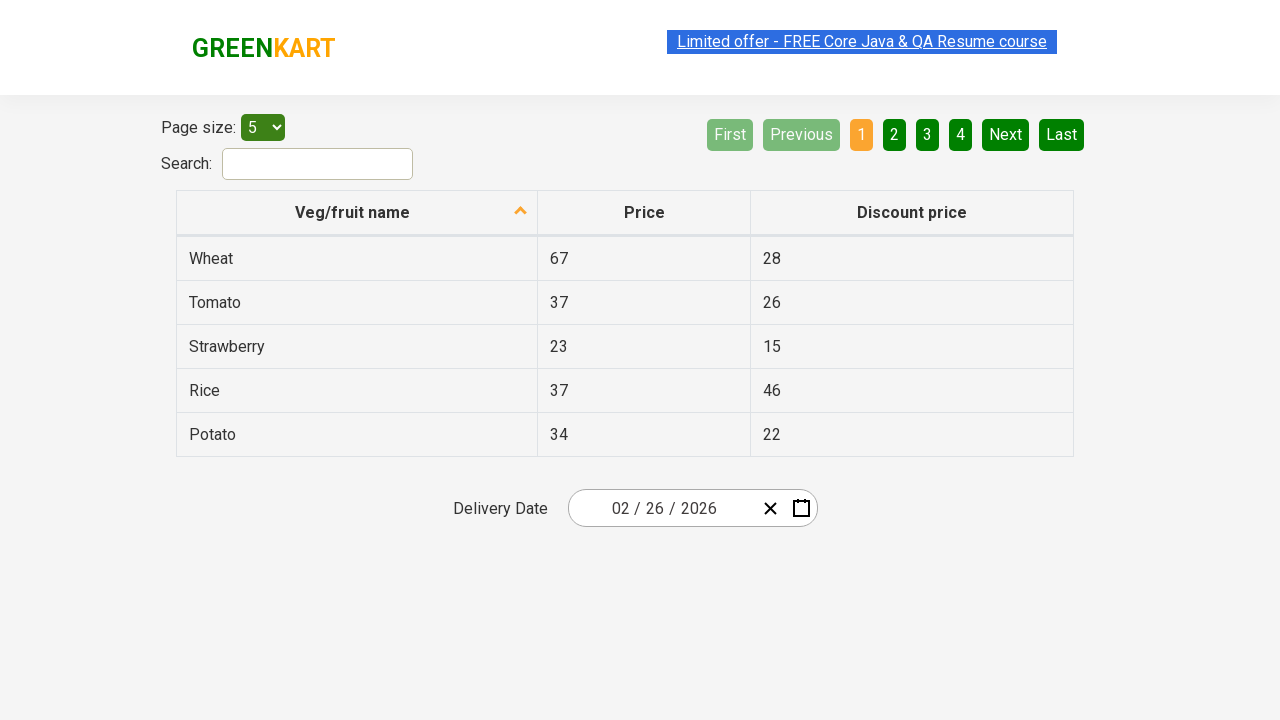

Clicked first column header to sort table at (357, 213) on xpath=//tr/th[1]
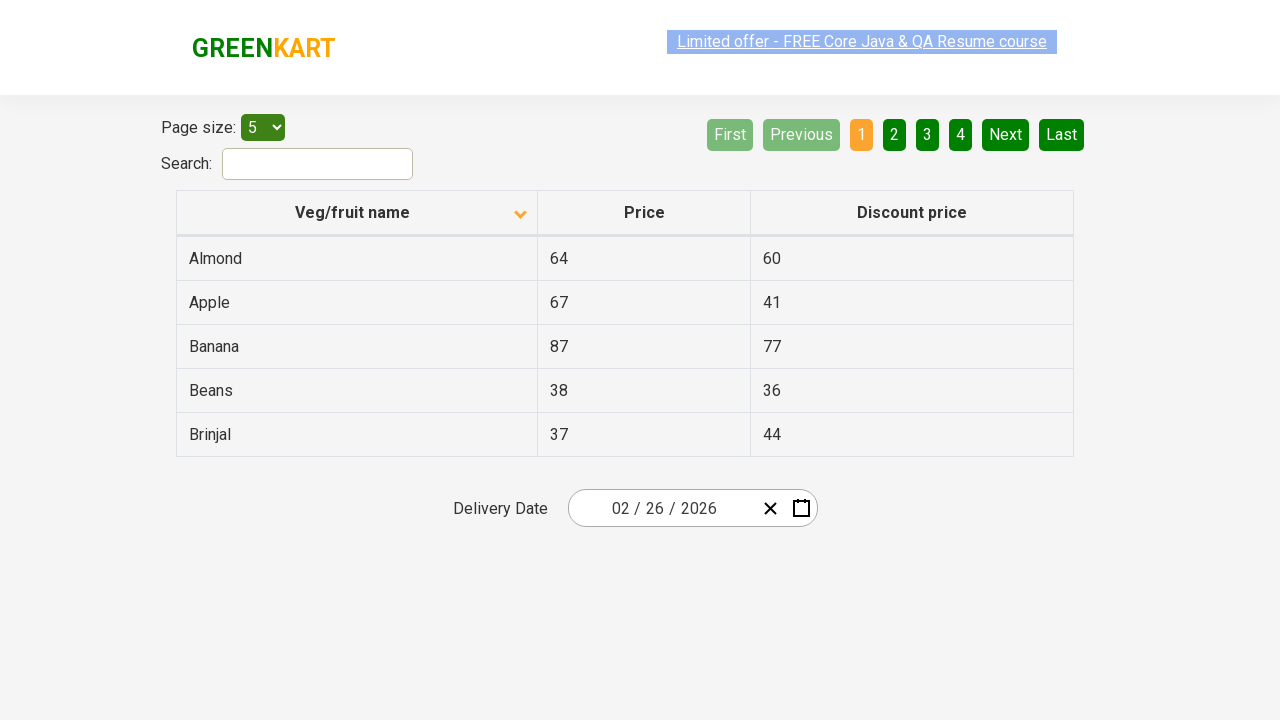

Retrieved all elements from first column
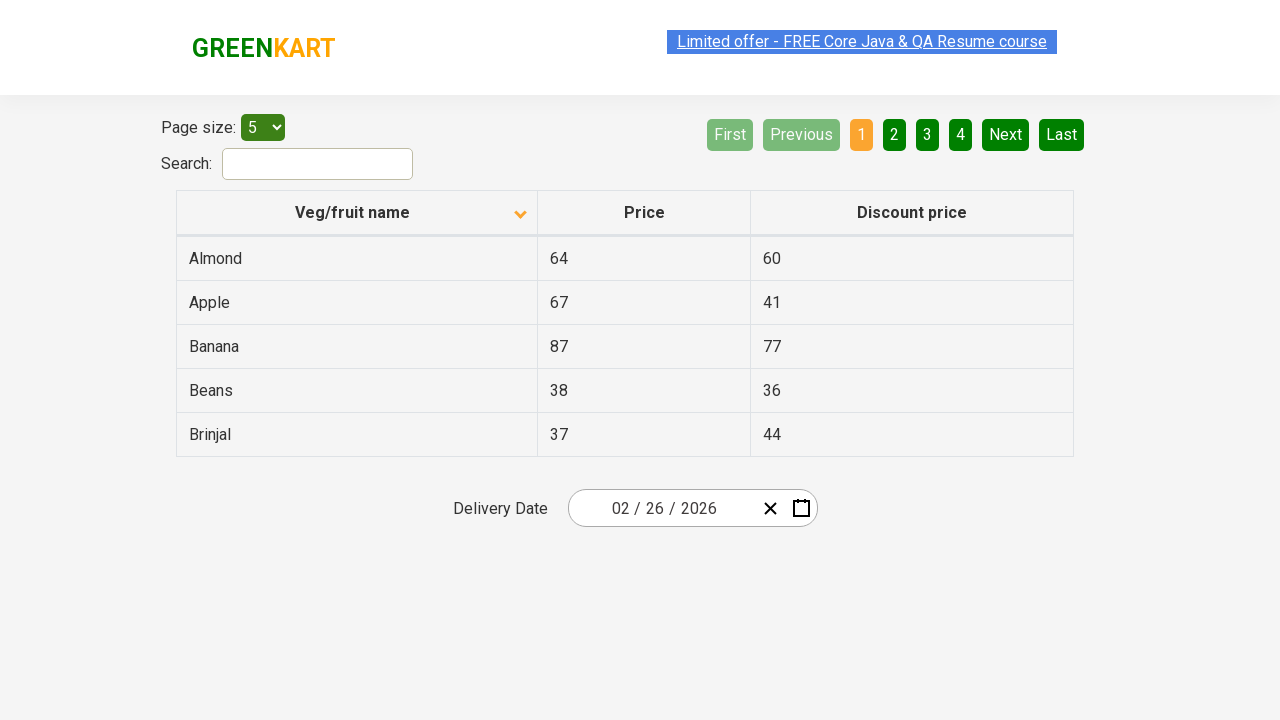

Extracted text content from all first column elements
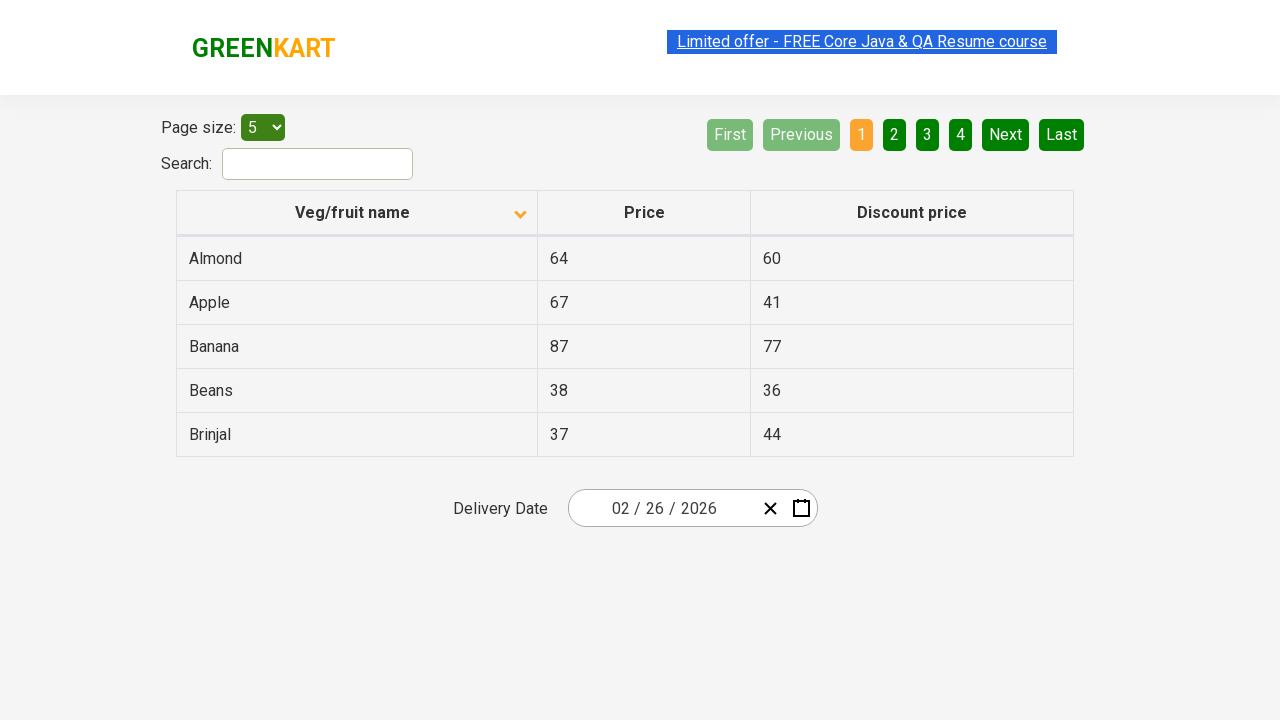

Created sorted list for comparison
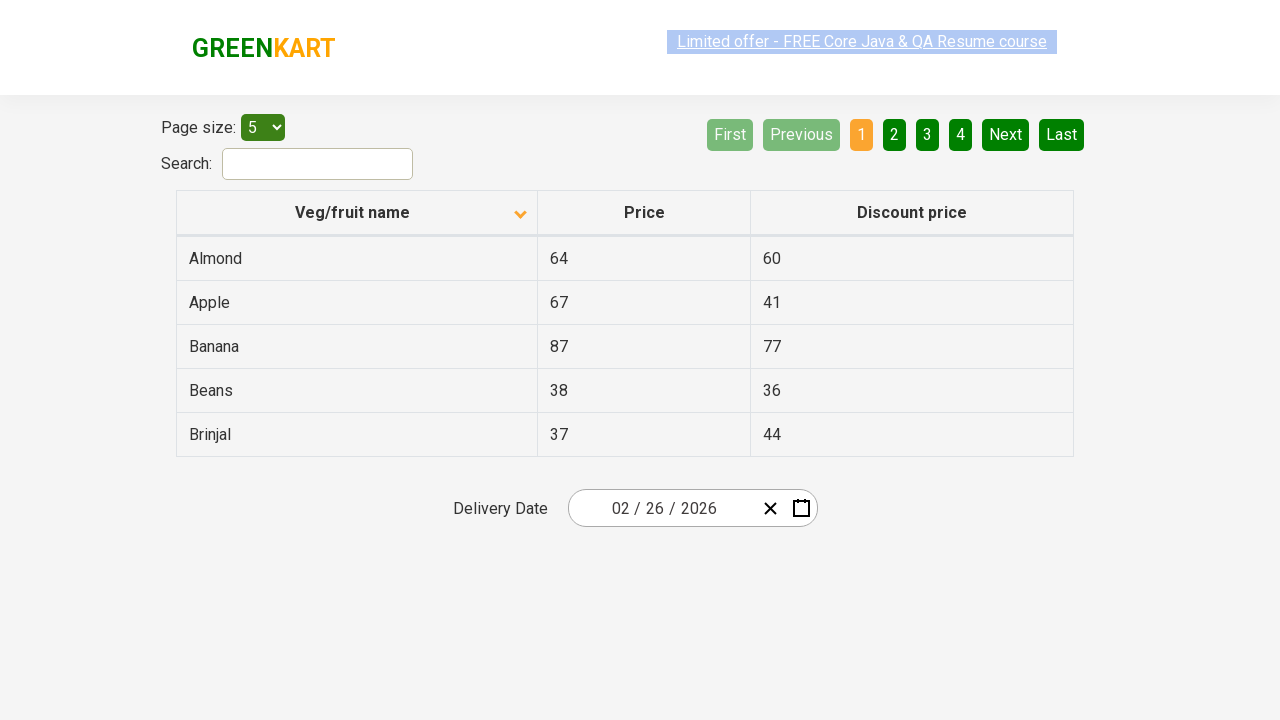

Verified table is sorted correctly
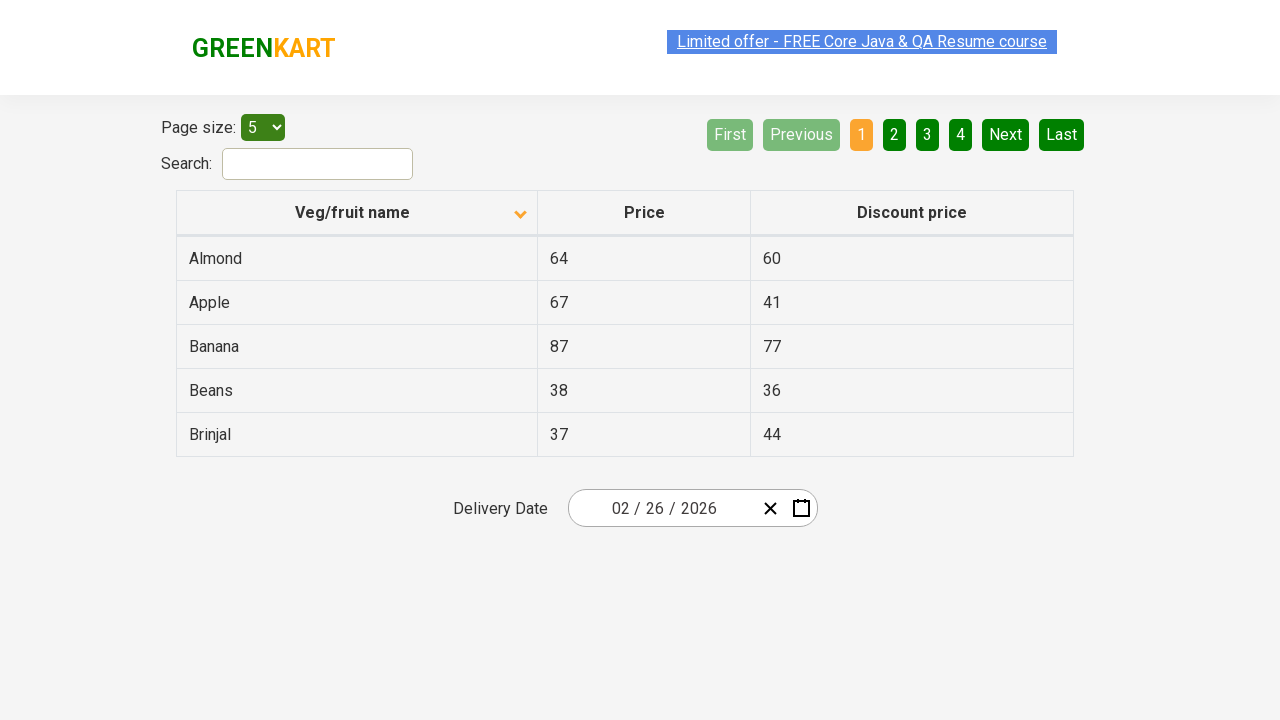

Retrieved all rows from first column on current page
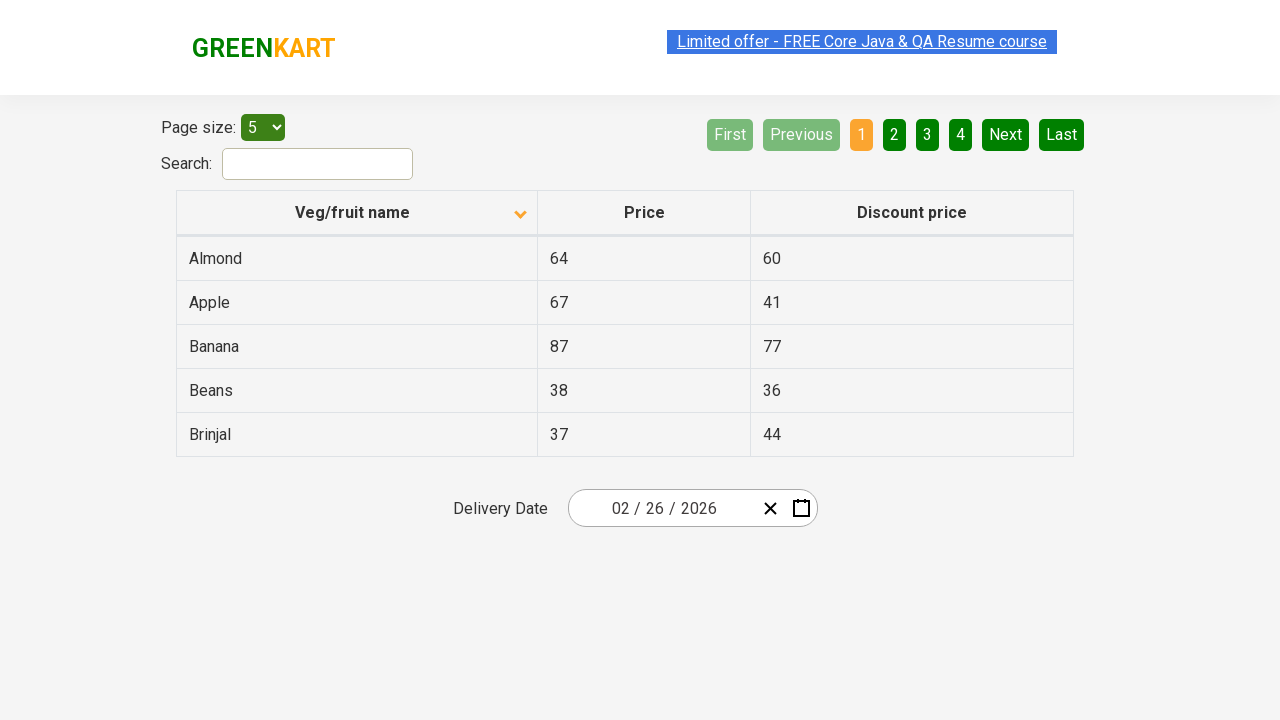

Clicked next page button to continue searching for Rice at (1006, 134) on a[aria-label='Next']
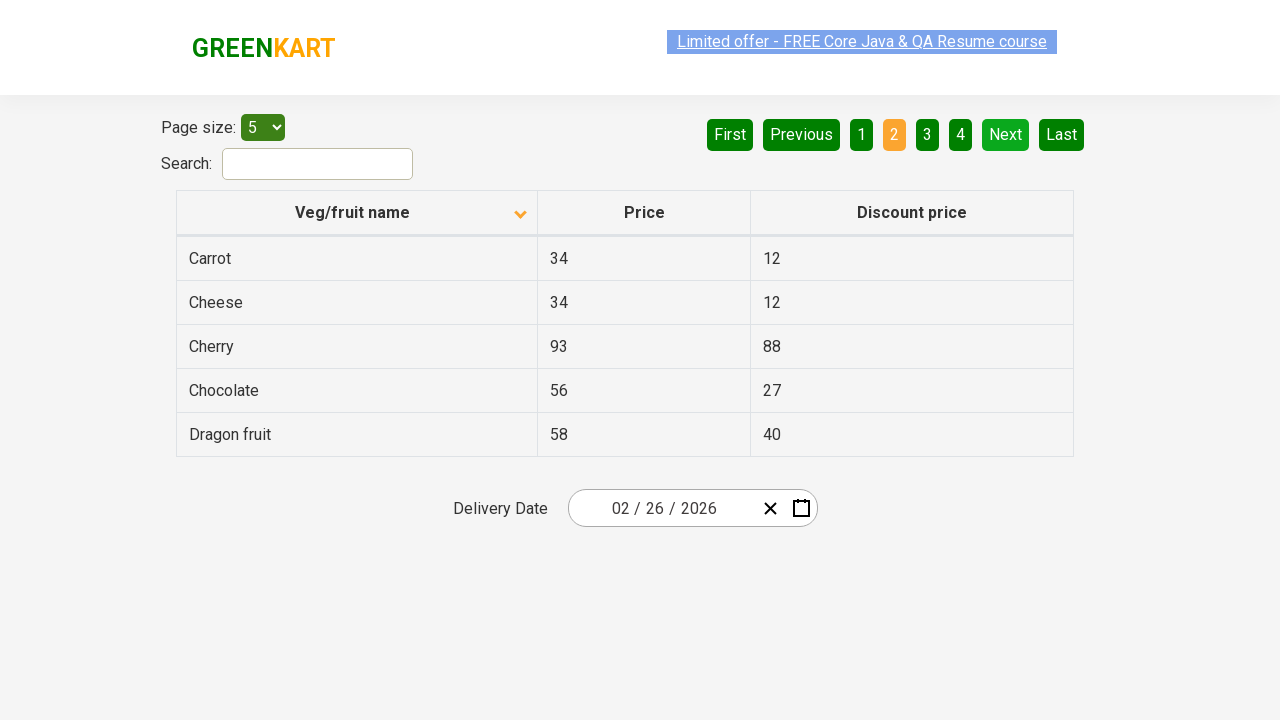

Retrieved all rows from first column on current page
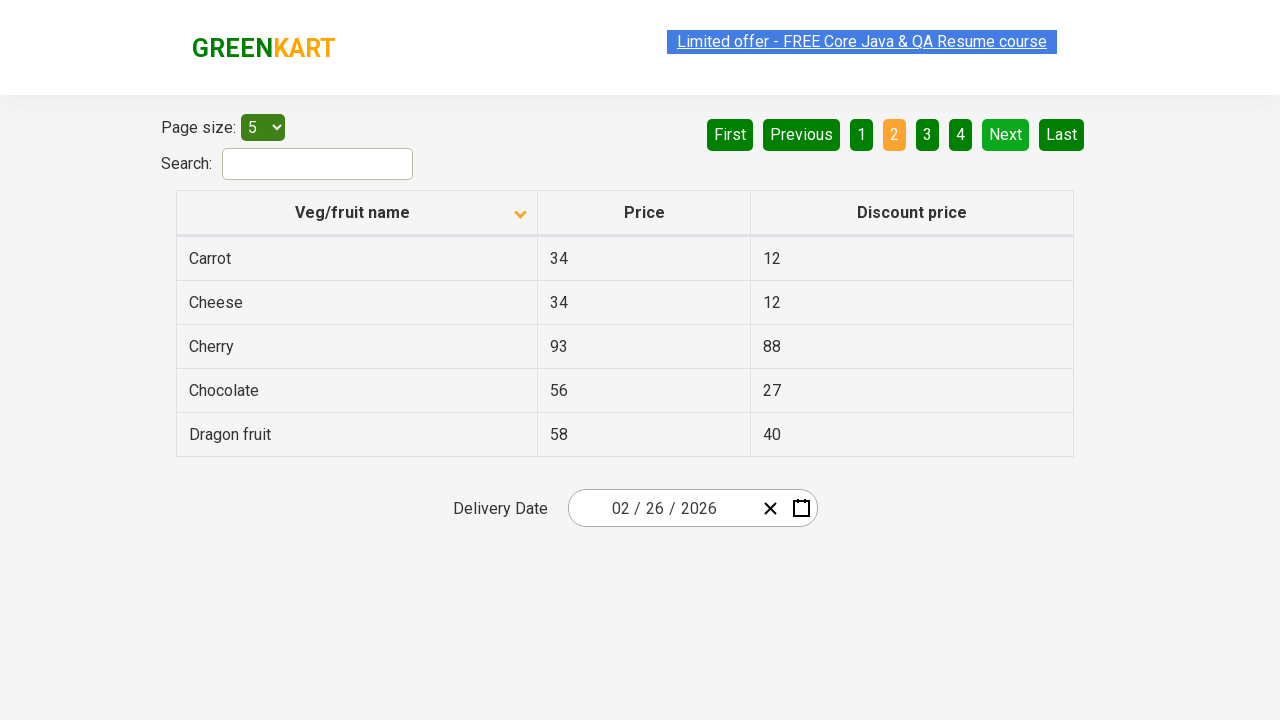

Clicked next page button to continue searching for Rice at (1006, 134) on a[aria-label='Next']
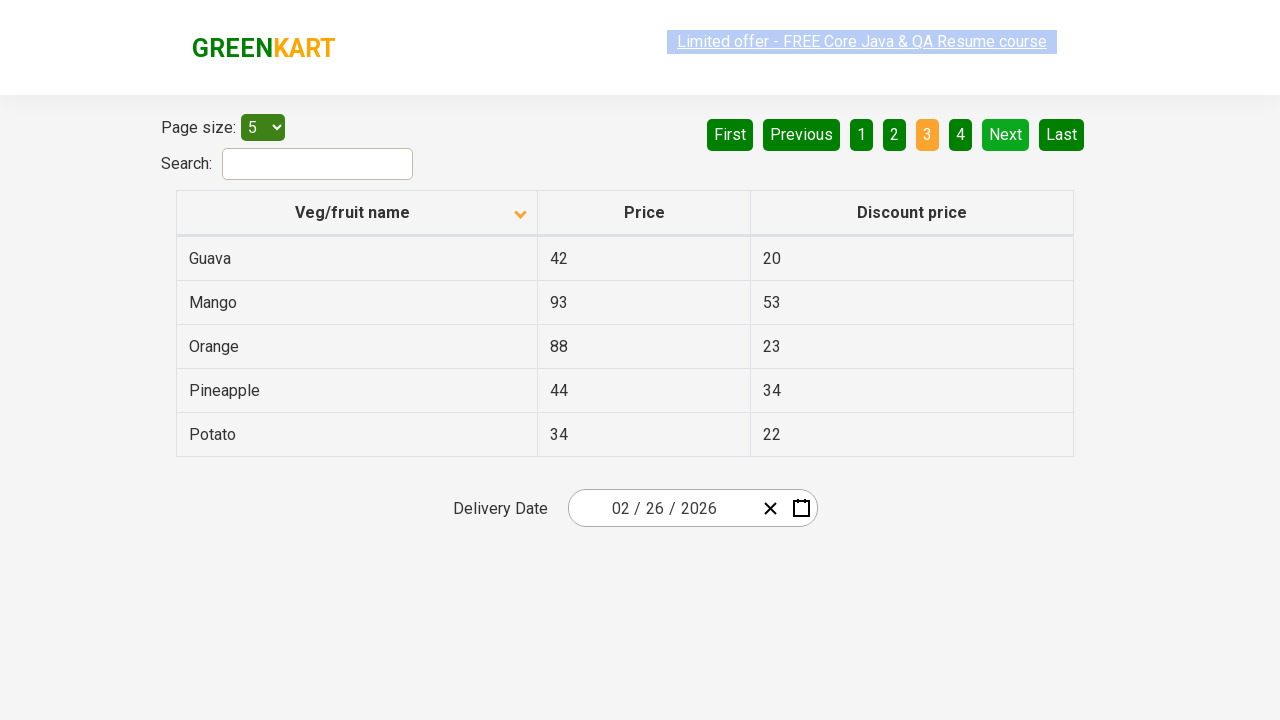

Retrieved all rows from first column on current page
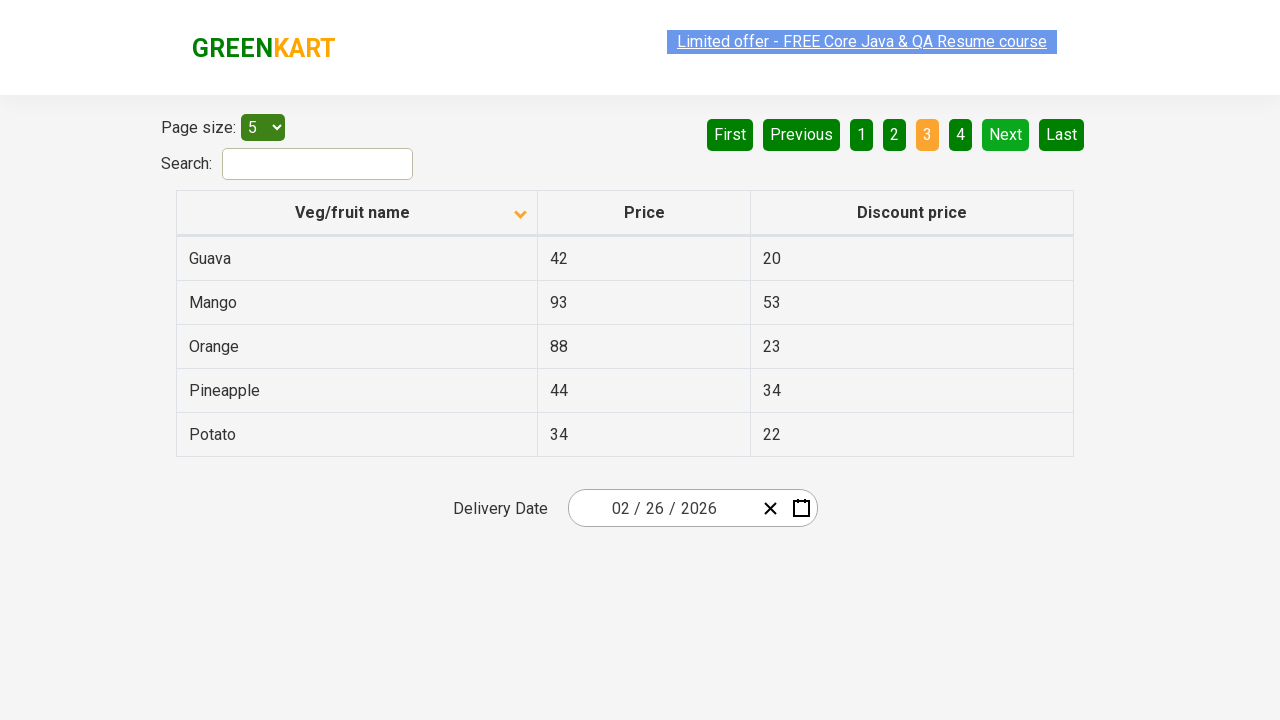

Clicked next page button to continue searching for Rice at (1006, 134) on a[aria-label='Next']
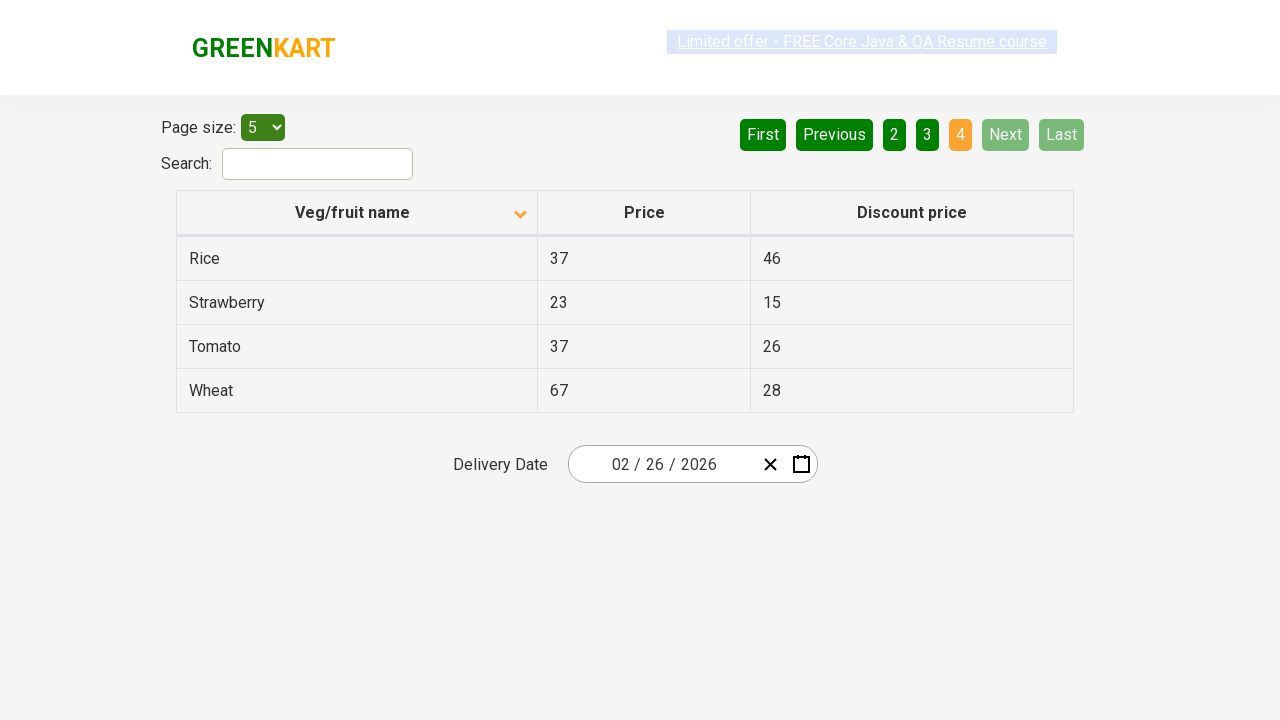

Retrieved all rows from first column on current page
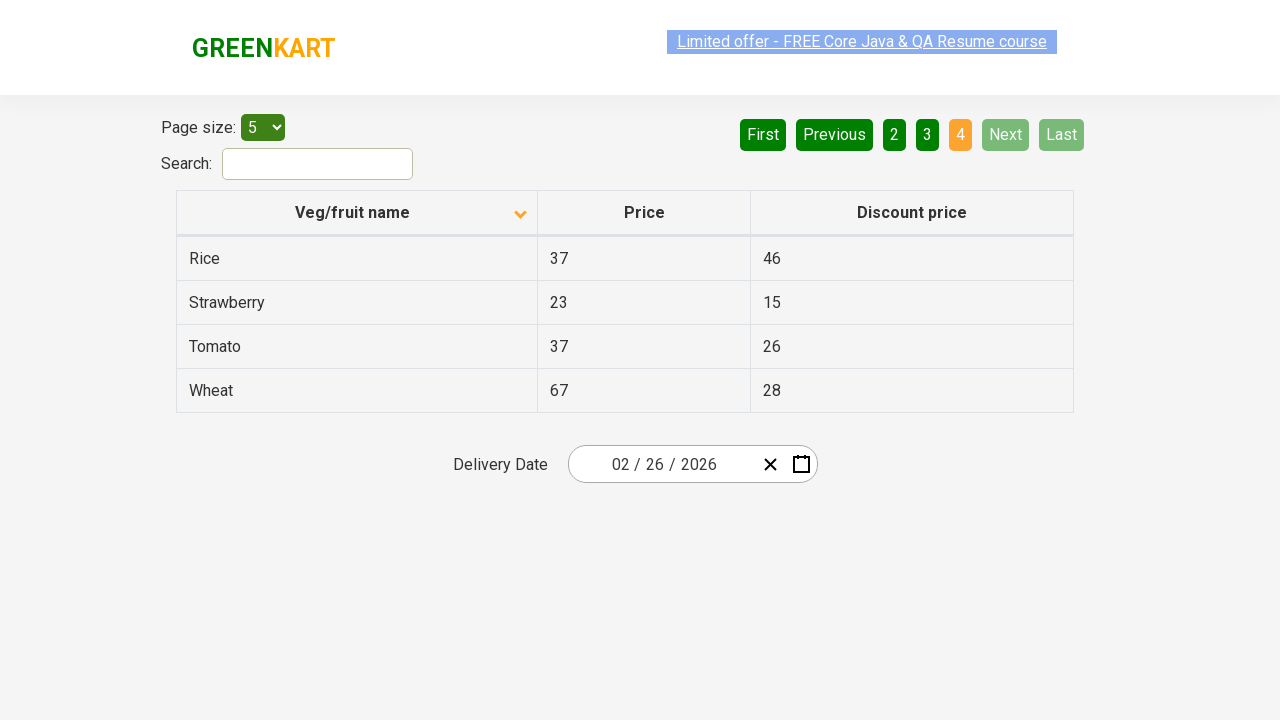

Located price element for Rice
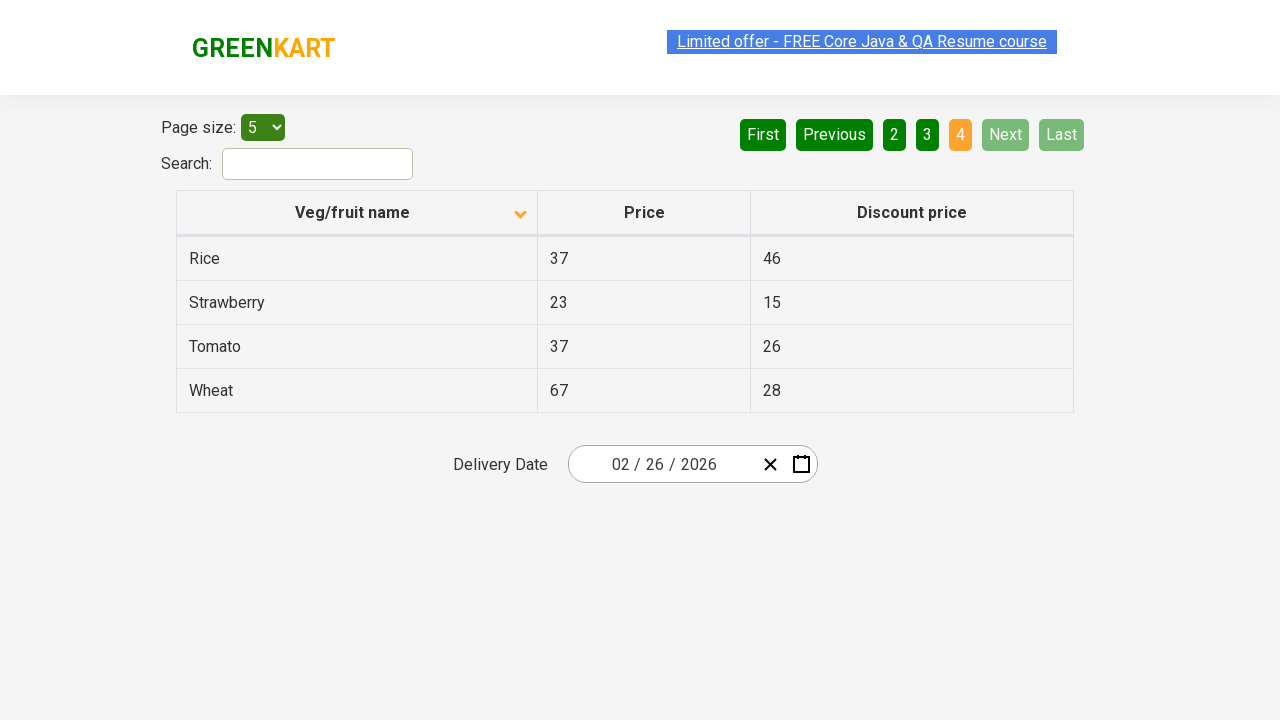

Extracted price of Rice: 37
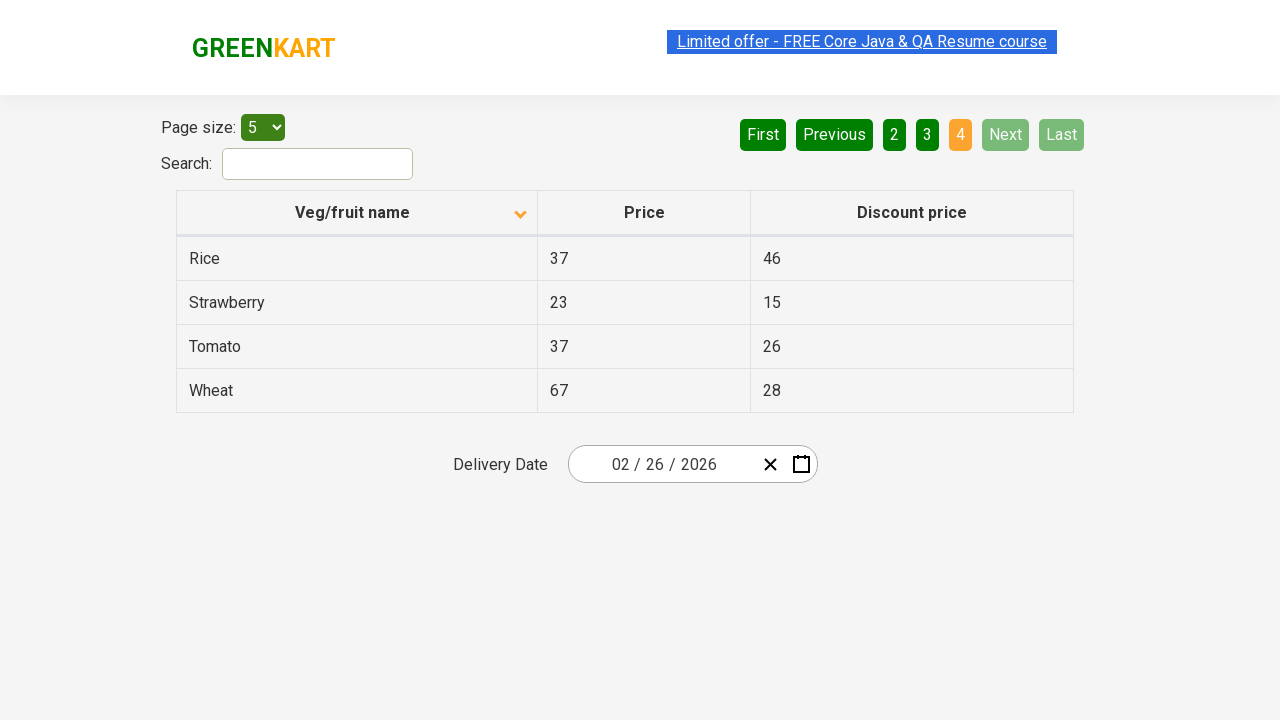

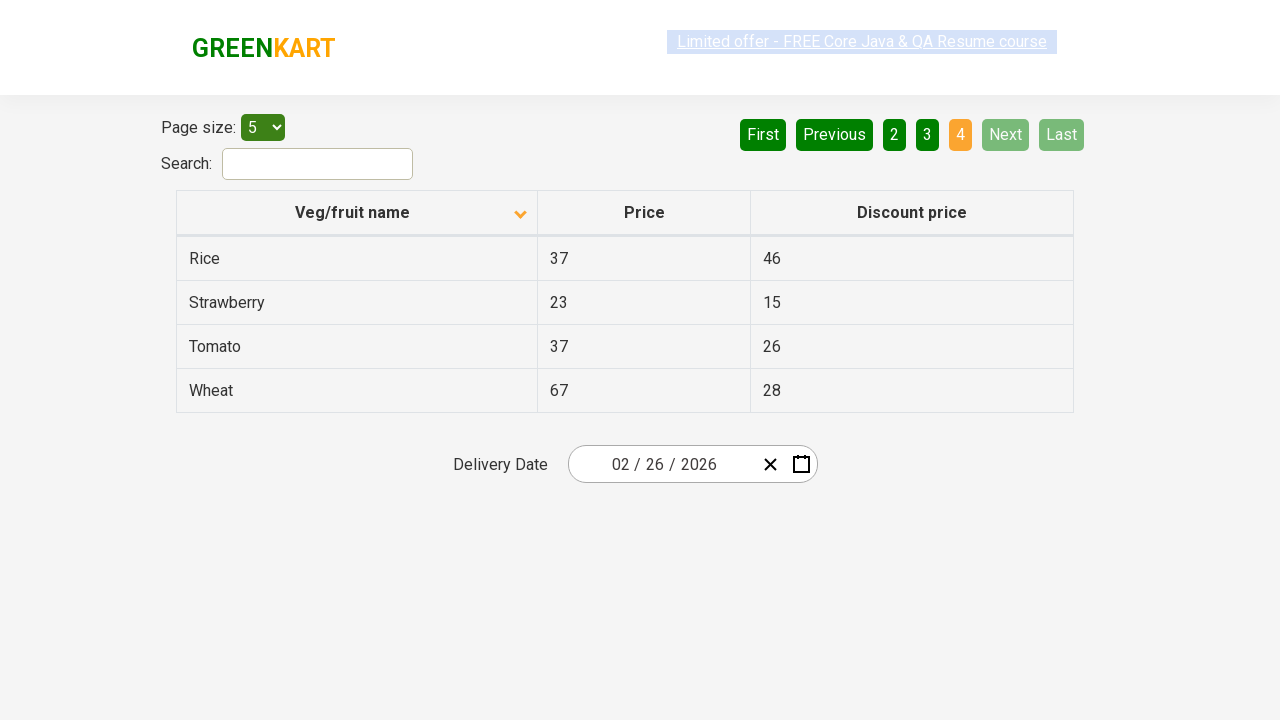